Tests the UK government vehicle enquiry service by entering a vehicle registration number (numberplate) and submitting the form to check vehicle details.

Starting URL: https://vehicleenquiry.service.gov.uk/

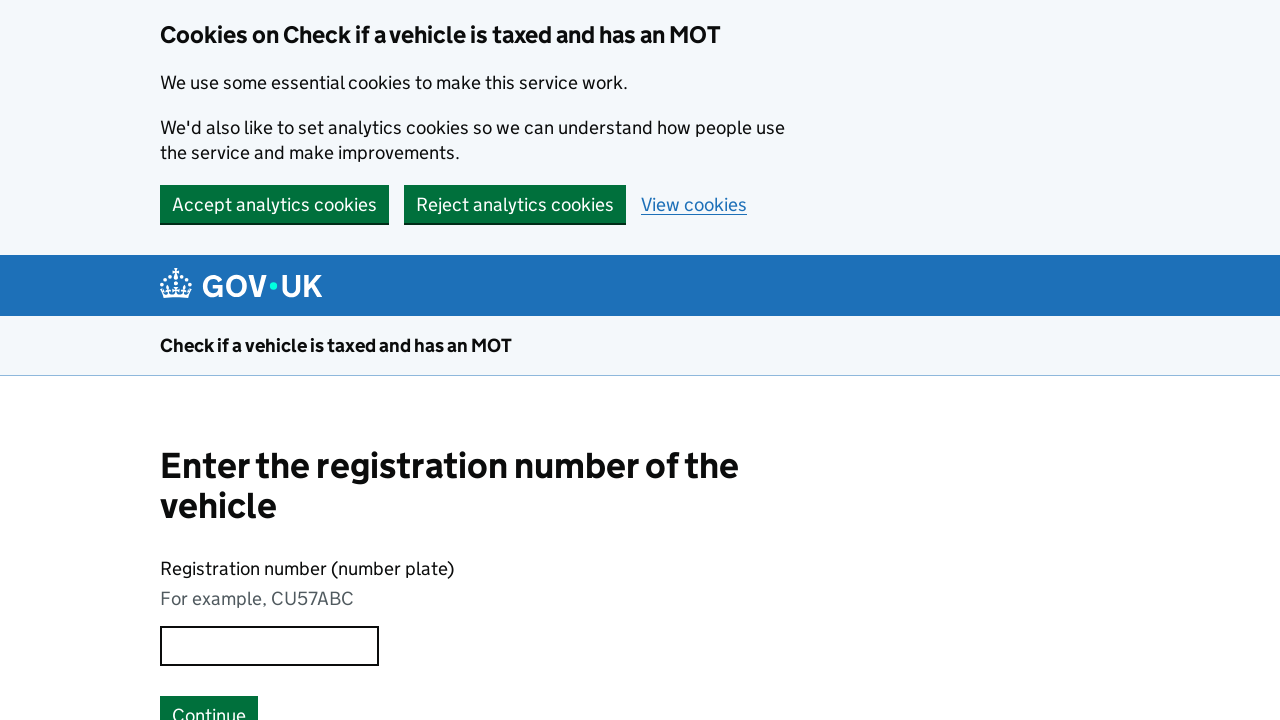

Waited for vehicle registration number input field to be visible
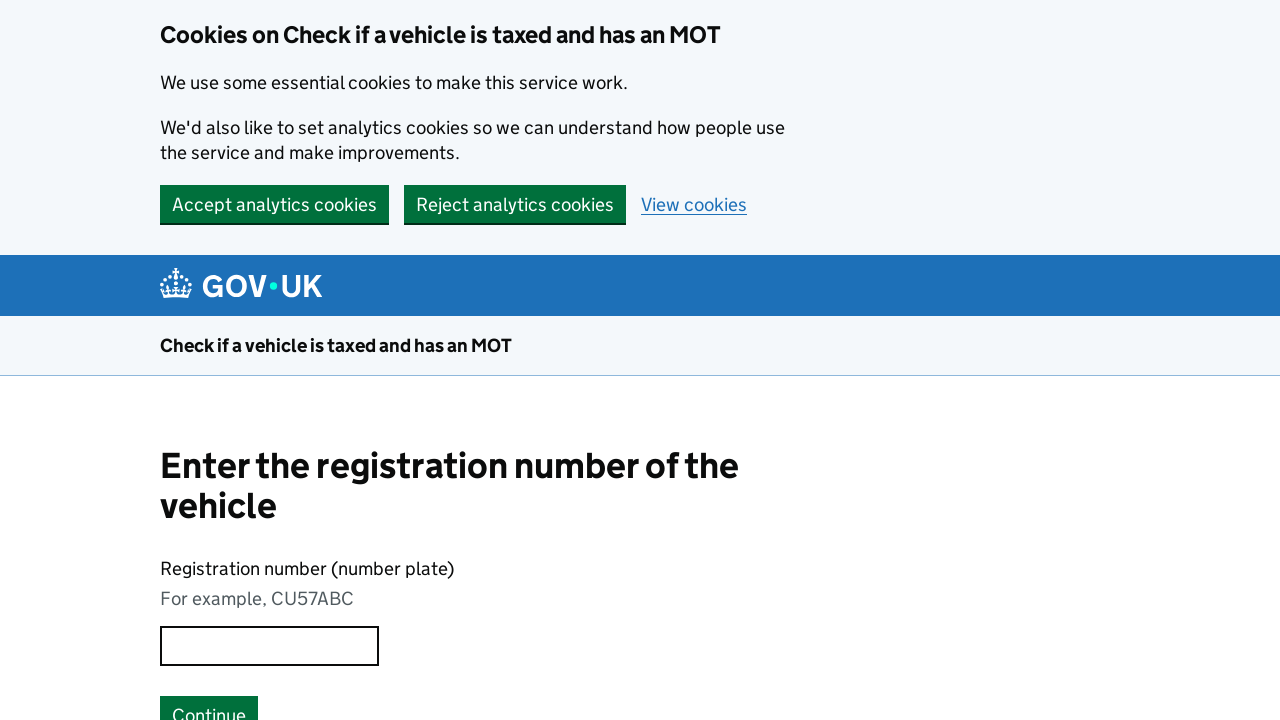

Clicked on the registration number input field at (269, 646) on #wizard_vehicle_enquiry_capture_vrn_vrn
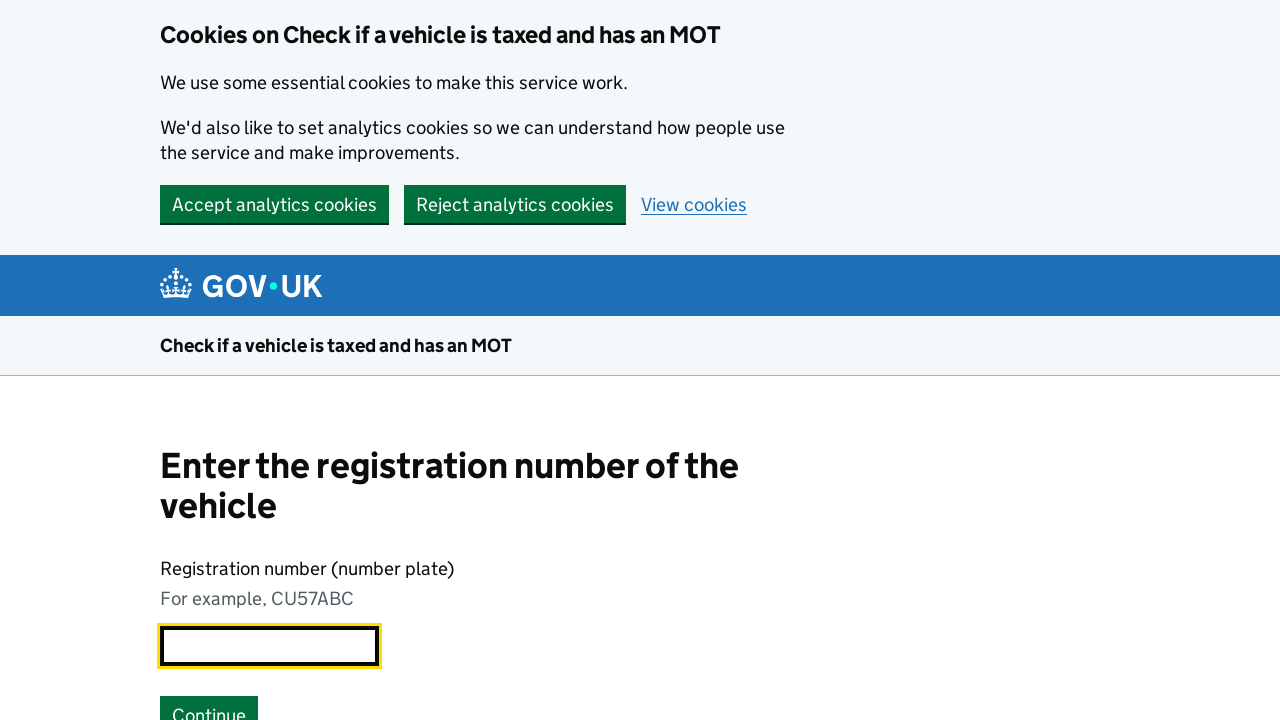

Entered vehicle registration number 'WF59NXP' into the input field on #wizard_vehicle_enquiry_capture_vrn_vrn
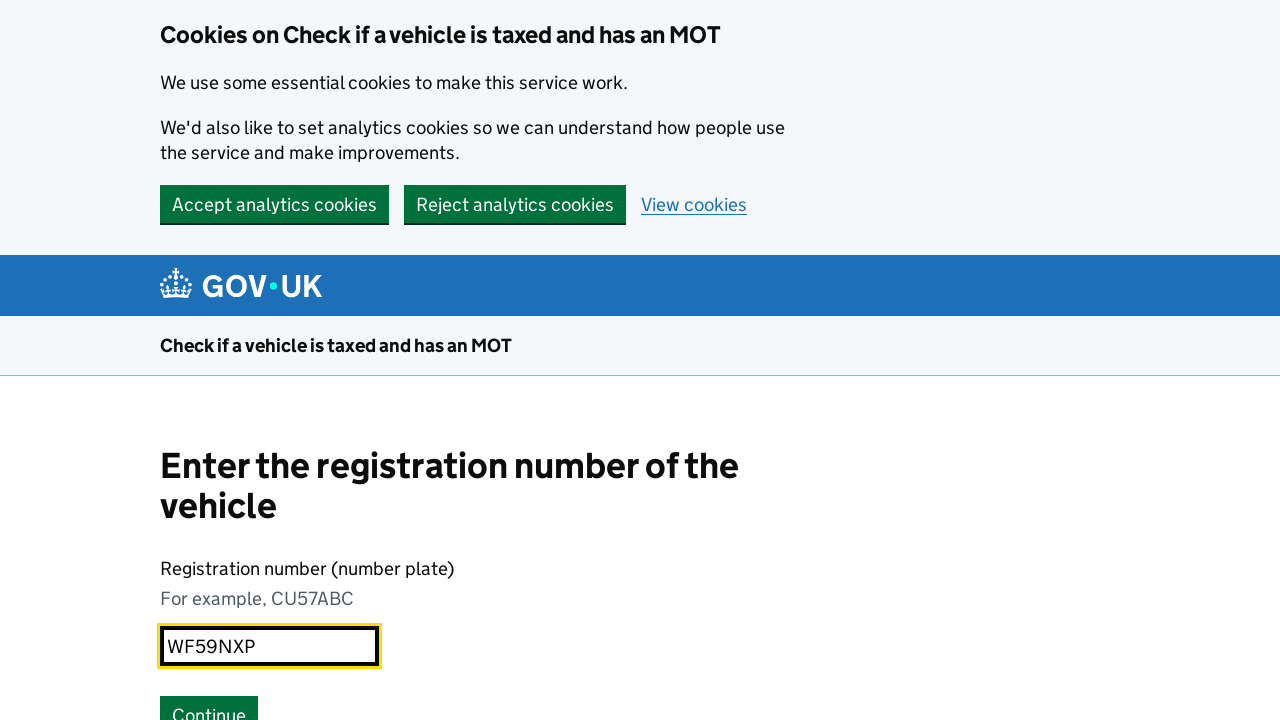

Submitted the form by pressing Enter on #wizard_vehicle_enquiry_capture_vrn_vrn
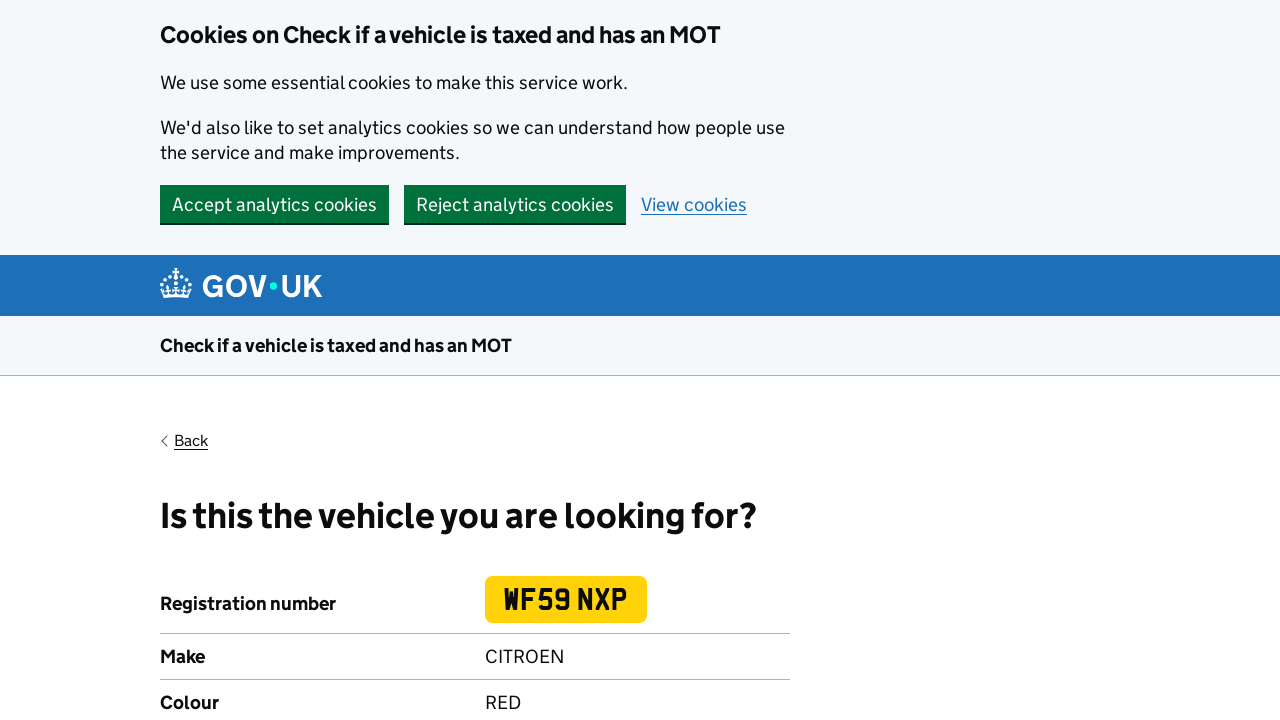

Waited for results page to load (networkidle)
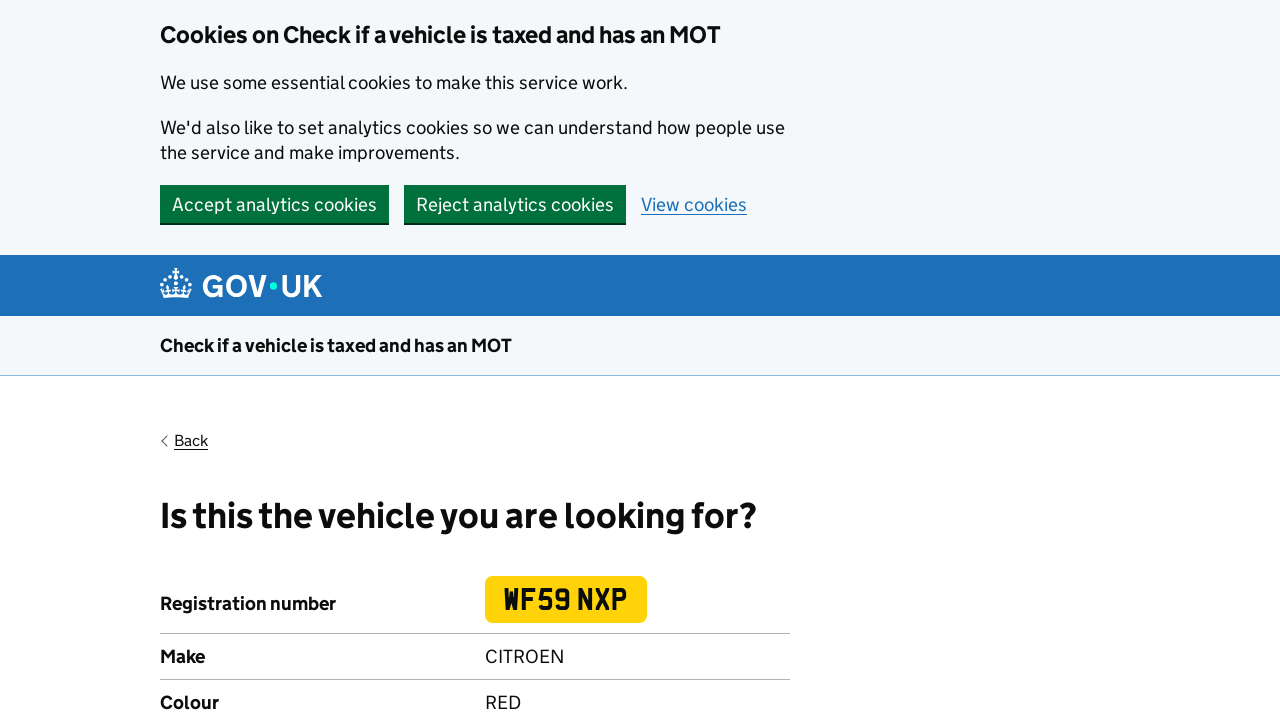

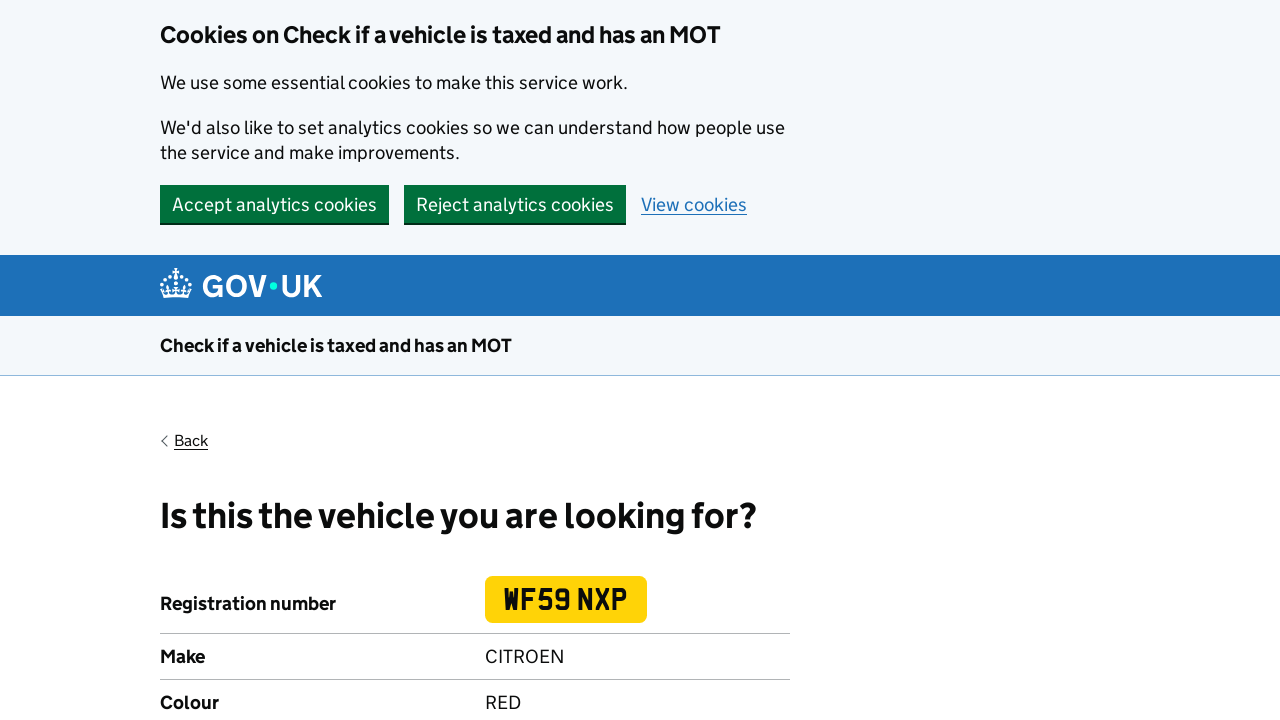